Navigates to TechPro Education website and waits for the page to load, demonstrating basic page navigation.

Starting URL: https://techproeducation.com

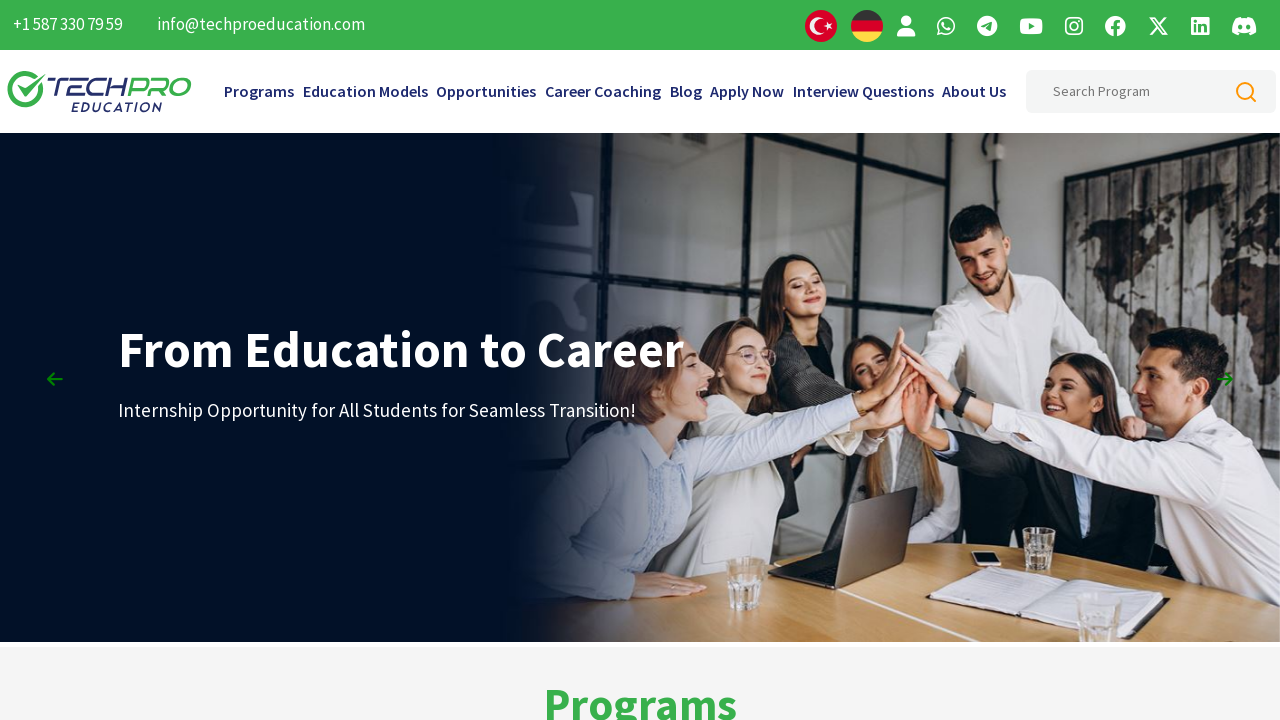

Navigated to TechPro Education website at https://techproeducation.com
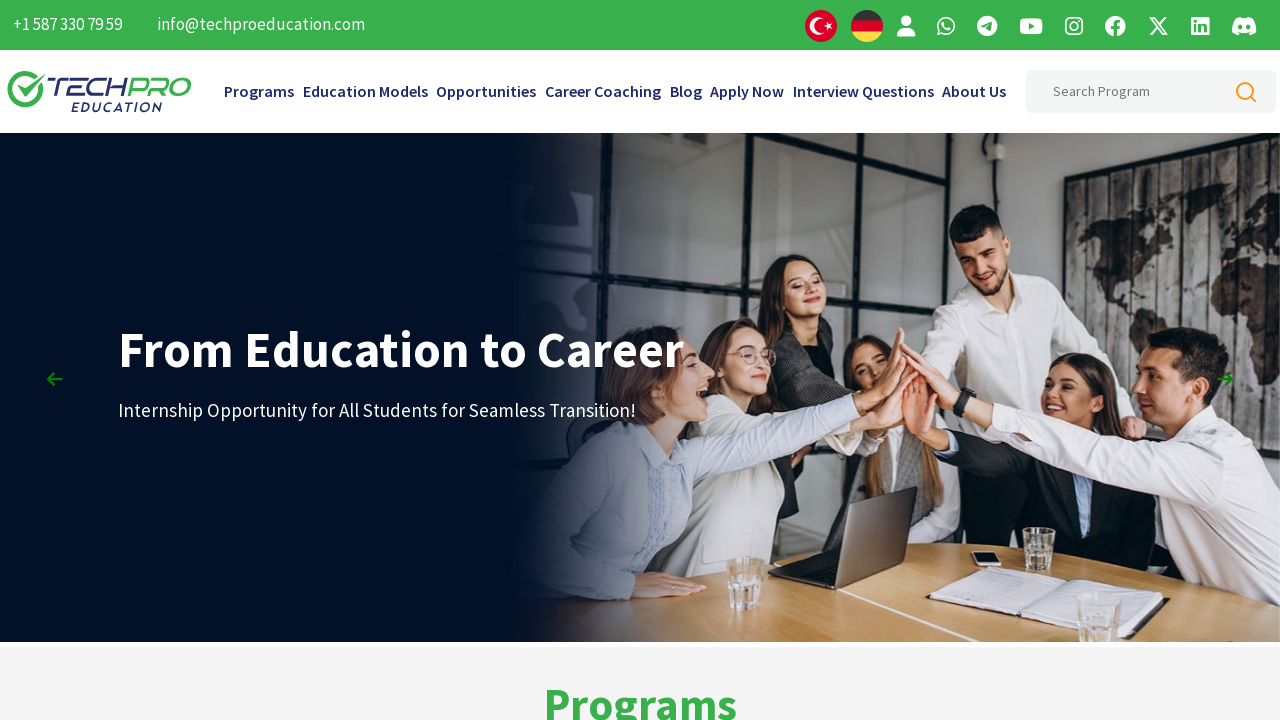

Page DOM content loaded successfully
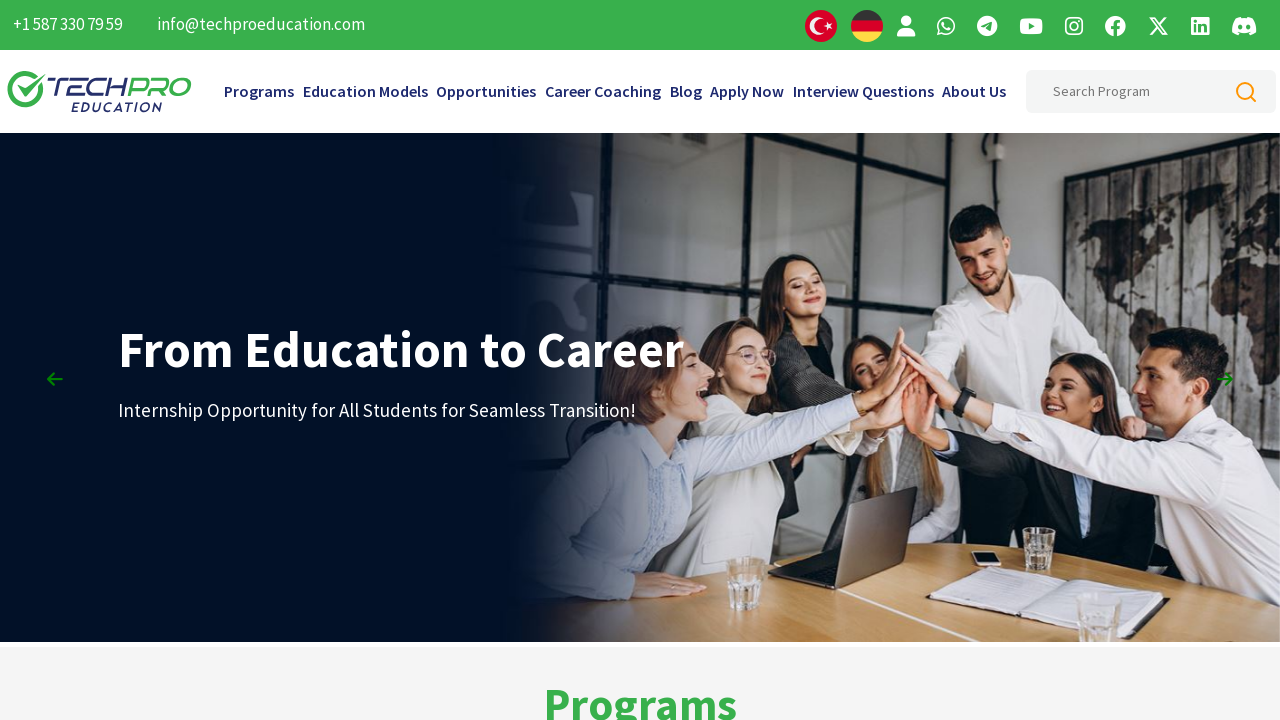

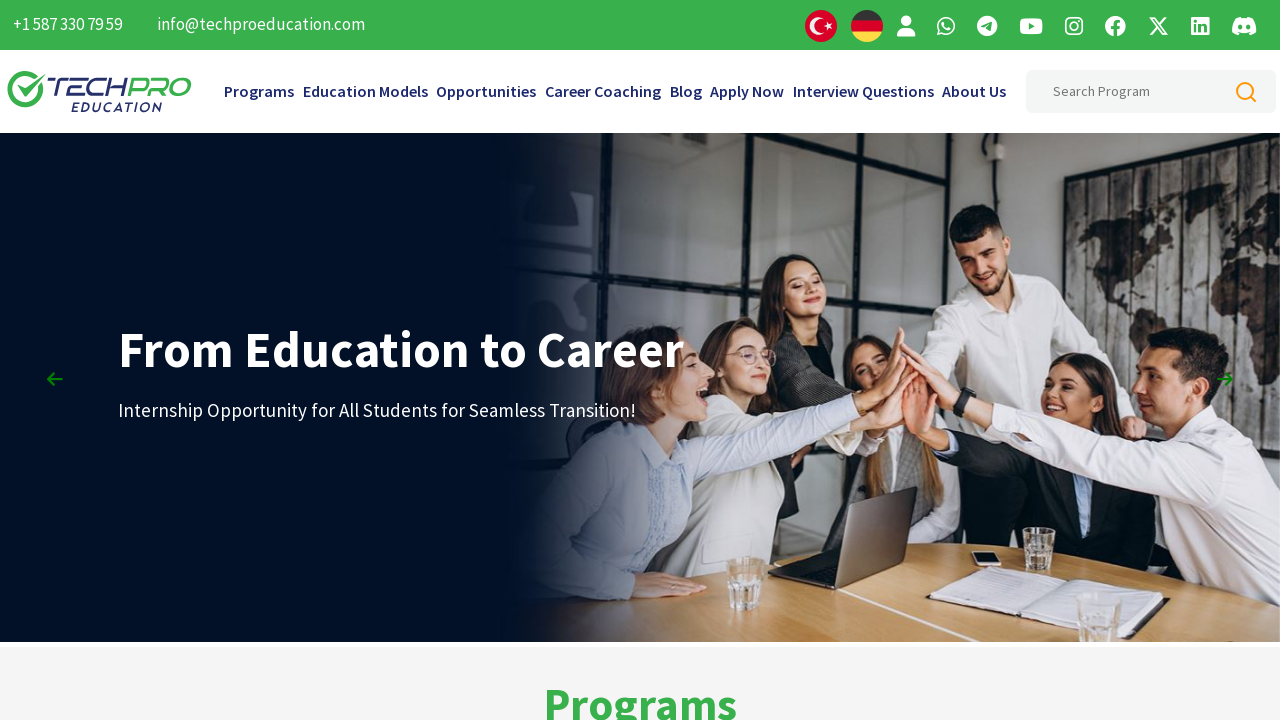